Tests clicking an action link in the table which navigates to a delete confirmation page

Starting URL: https://the-internet.herokuapp.com/tables

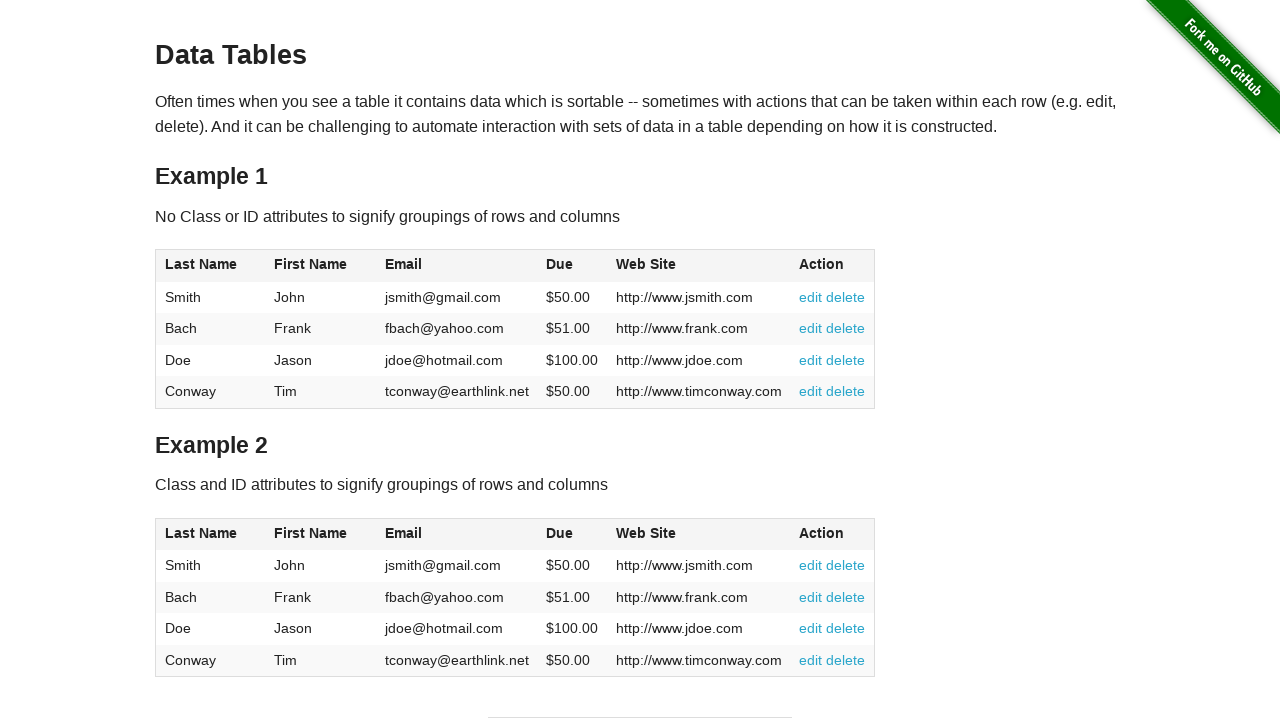

Clicked delete action link in first table row at (846, 297) on #table1 tbody tr:first-child a[href='#delete']
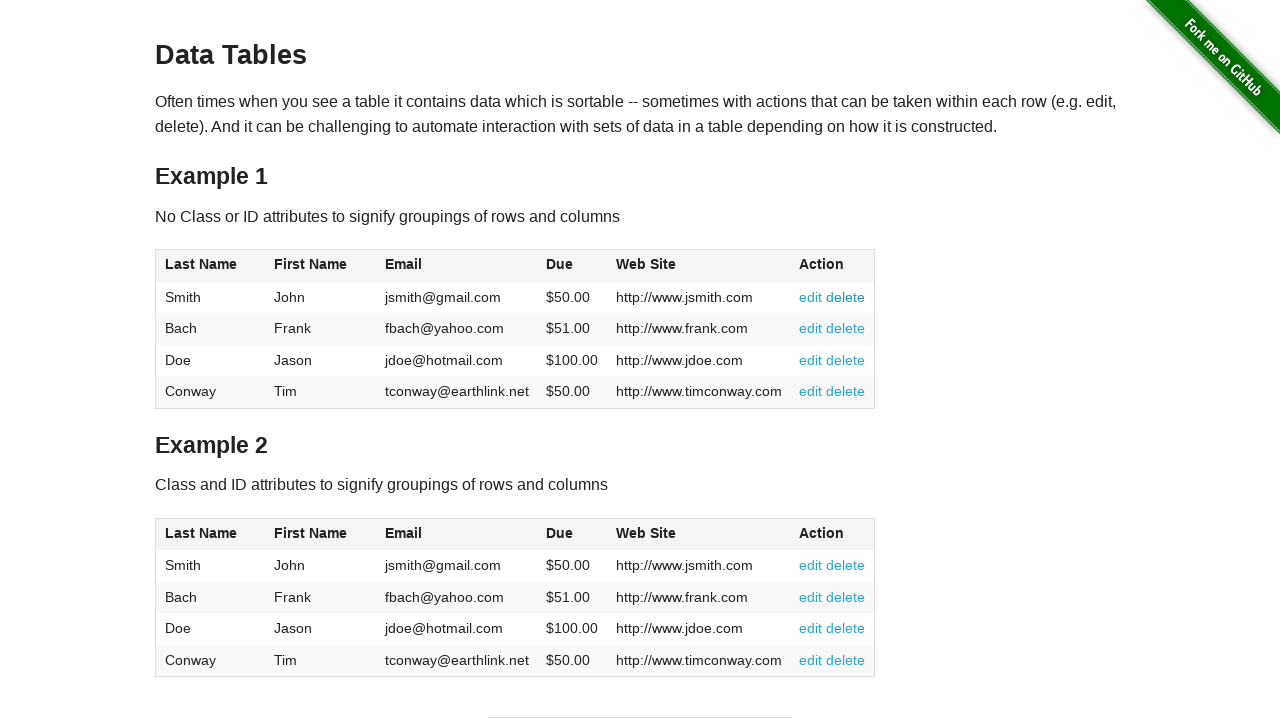

Navigated to delete confirmation page with #delete hash
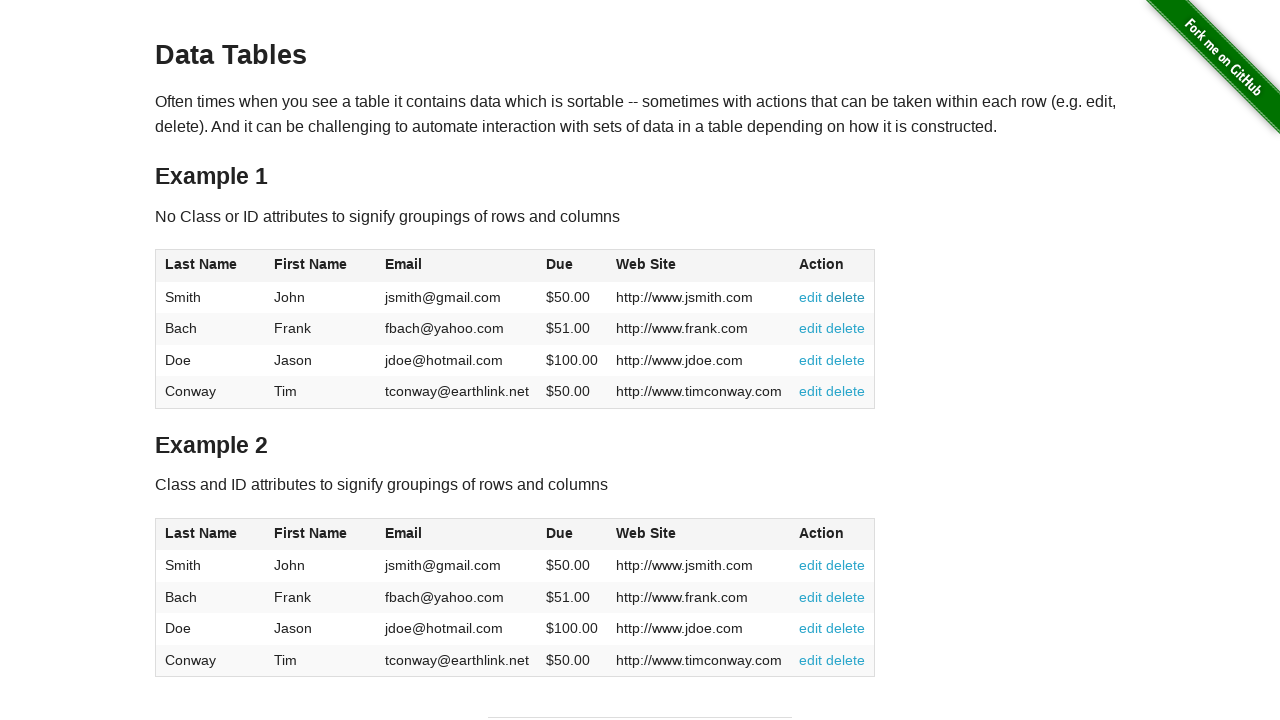

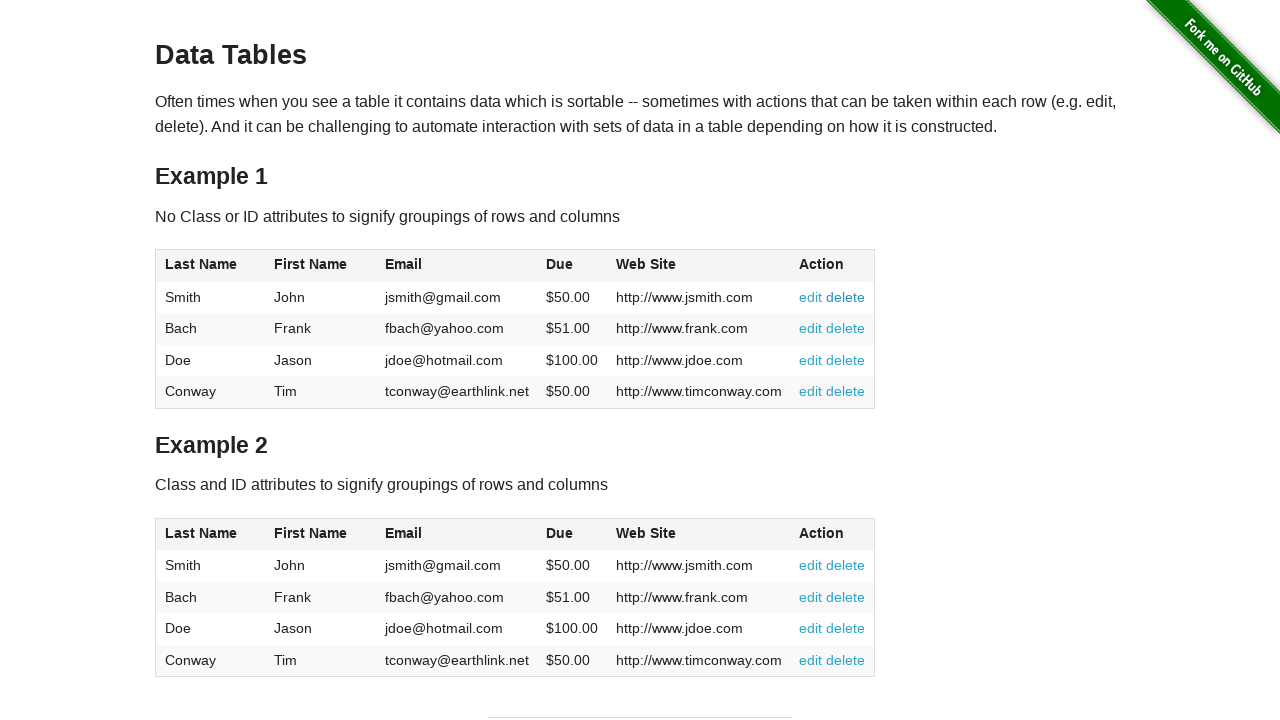